Performs a drag and drop action by offset from a draggable element to a target position

Starting URL: https://crossbrowsertesting.github.io/drag-and-drop

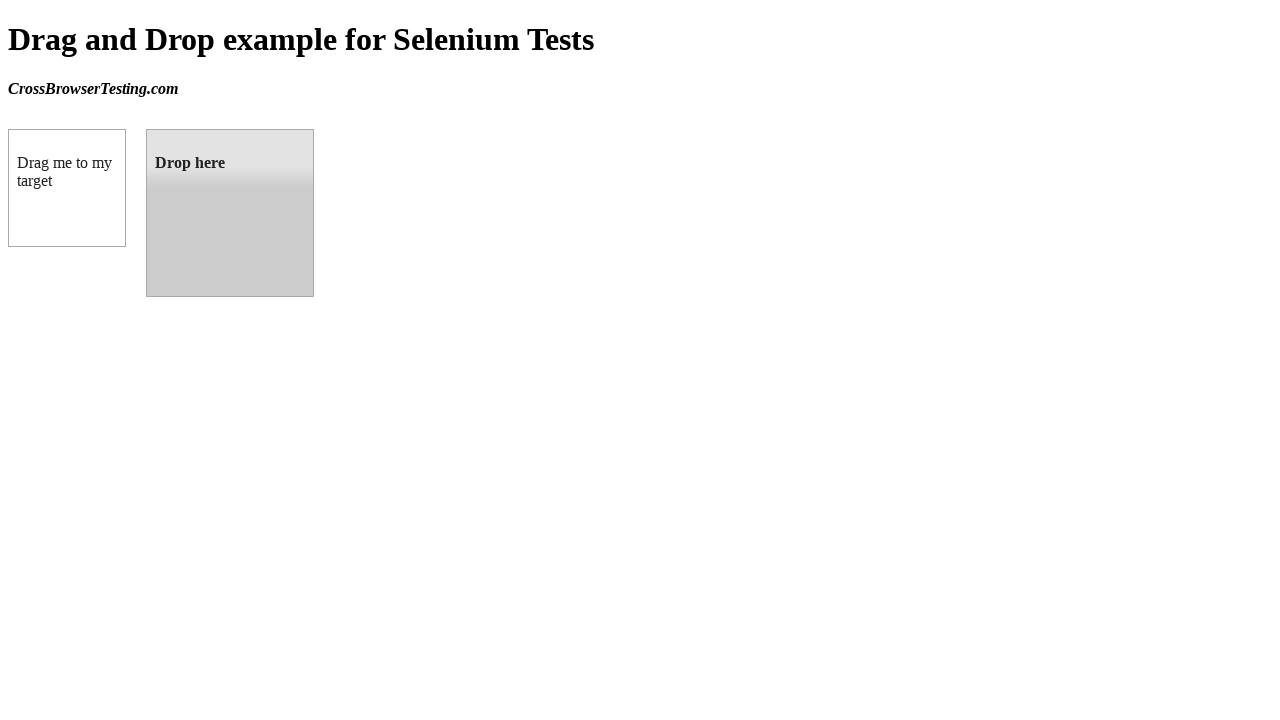

Waited for draggable element to load
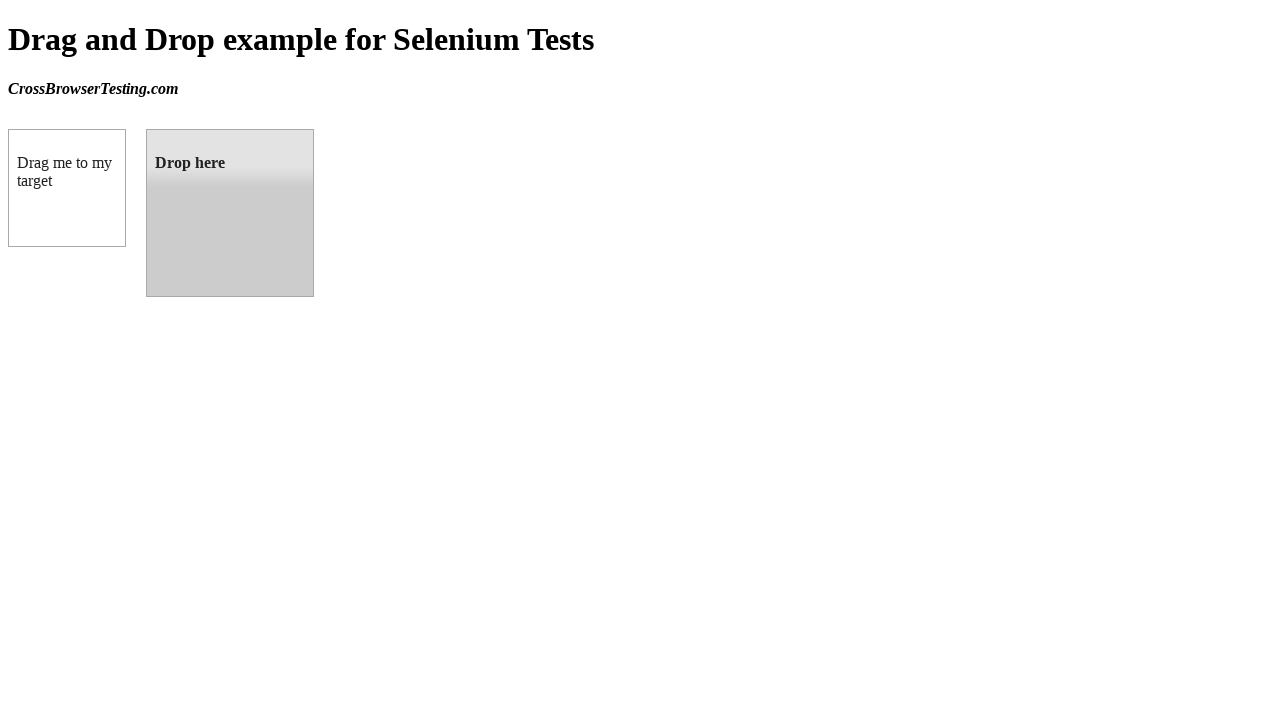

Waited for droppable element to load
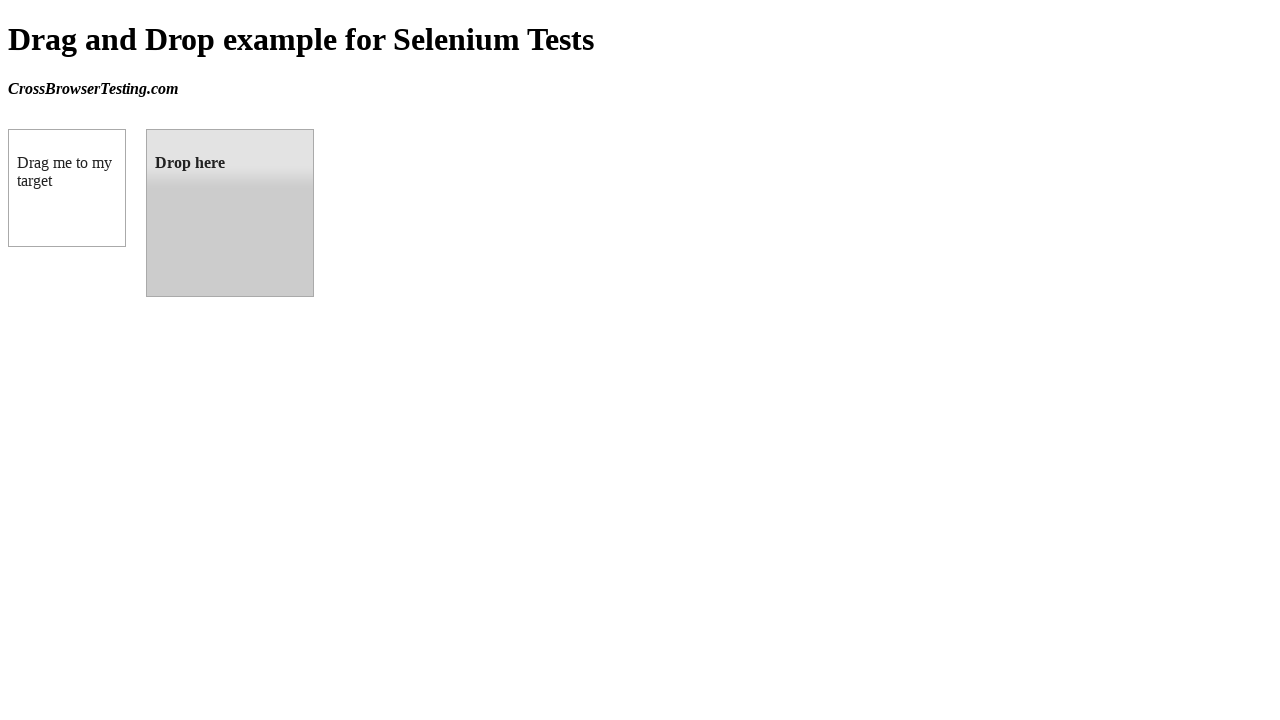

Located the droppable target element
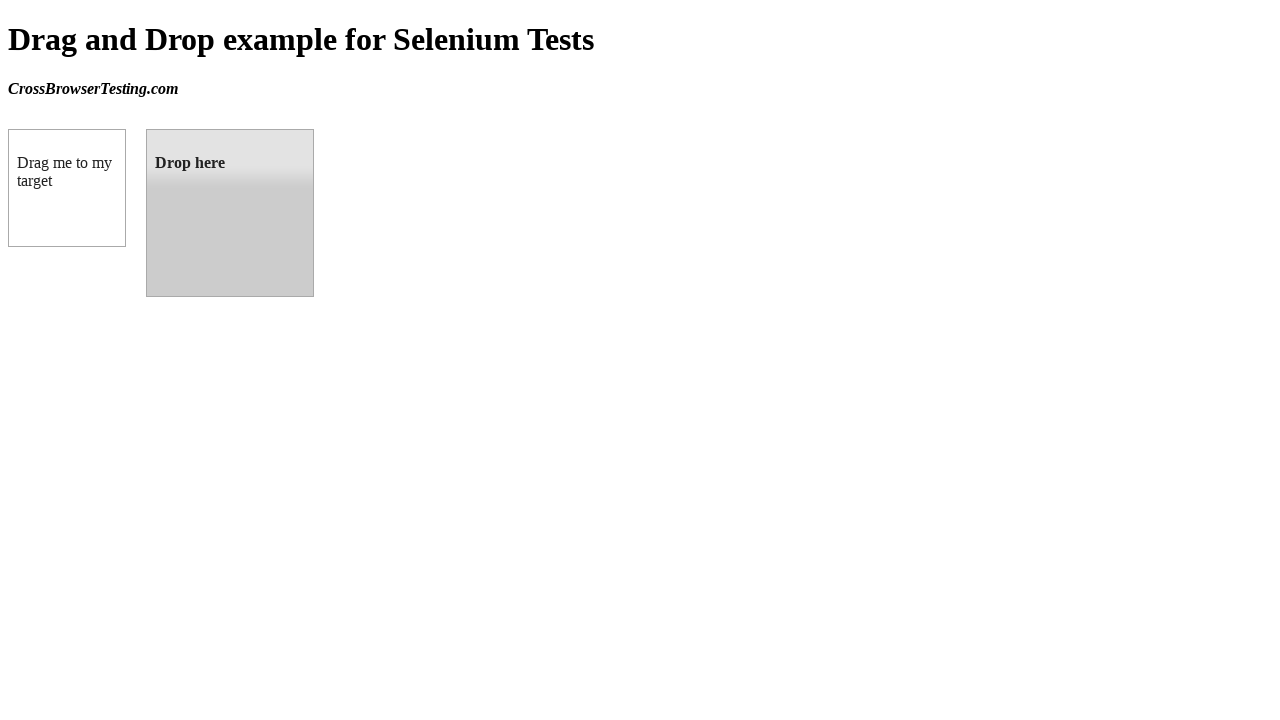

Retrieved bounding box coordinates of target element
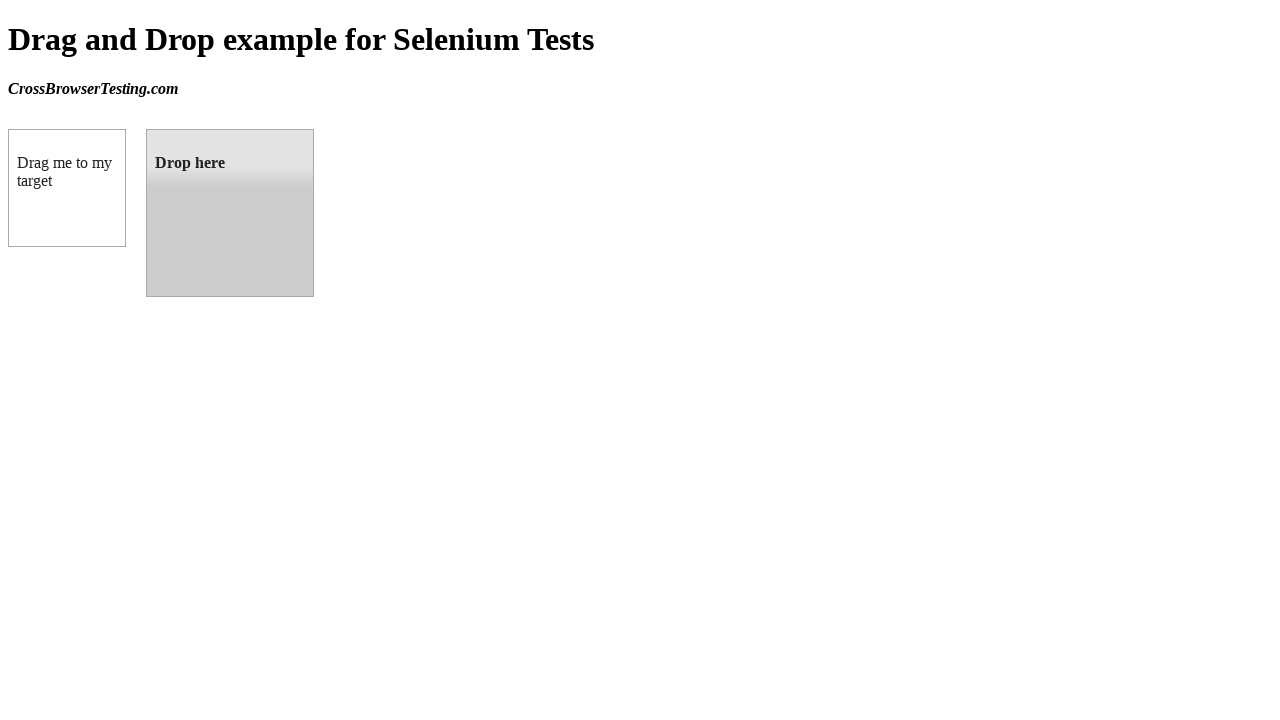

Performed drag and drop action from draggable element to droppable target at (230, 213)
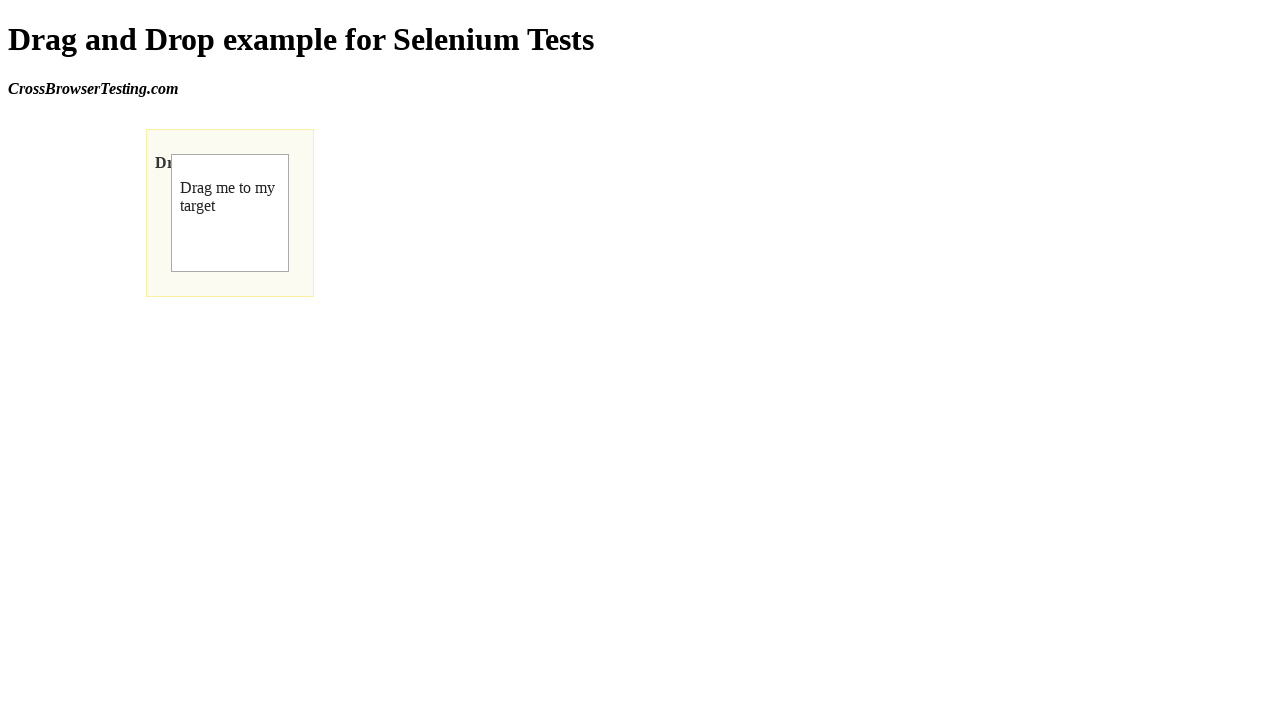

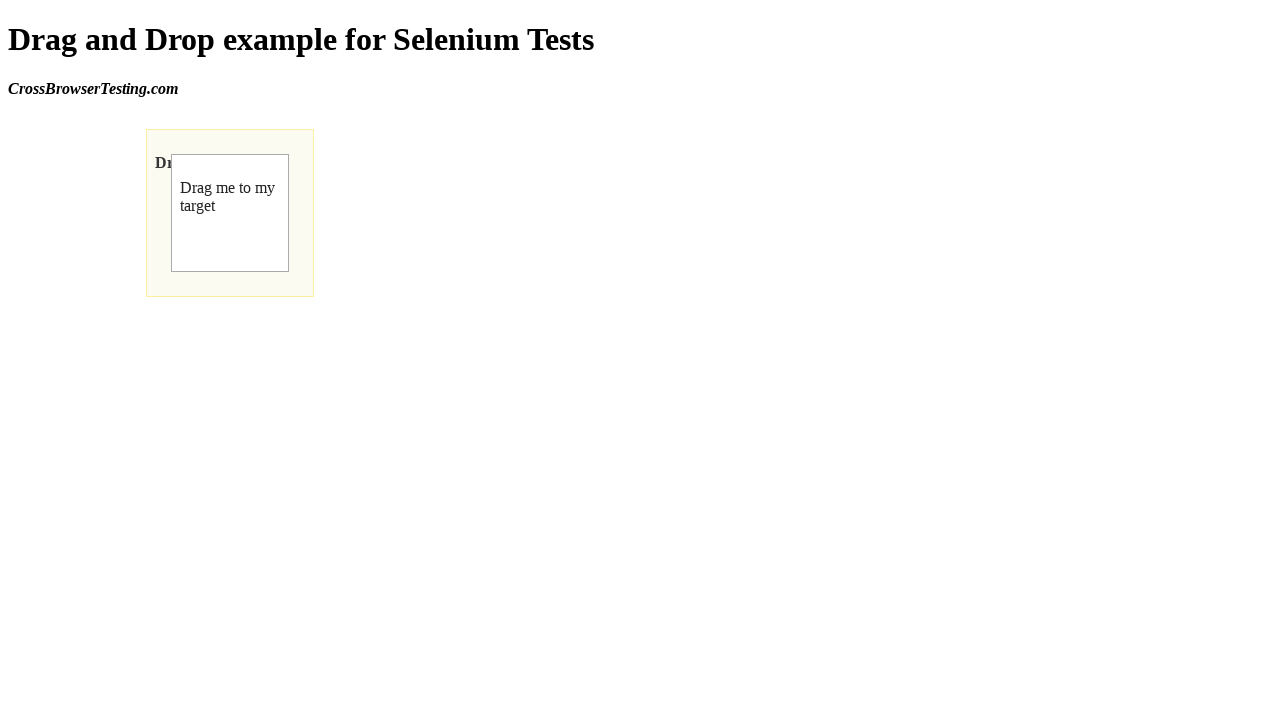